Tests sorting the Email column in ascending order by clicking the column header and verifying the email values are sorted alphabetically.

Starting URL: http://the-internet.herokuapp.com/tables

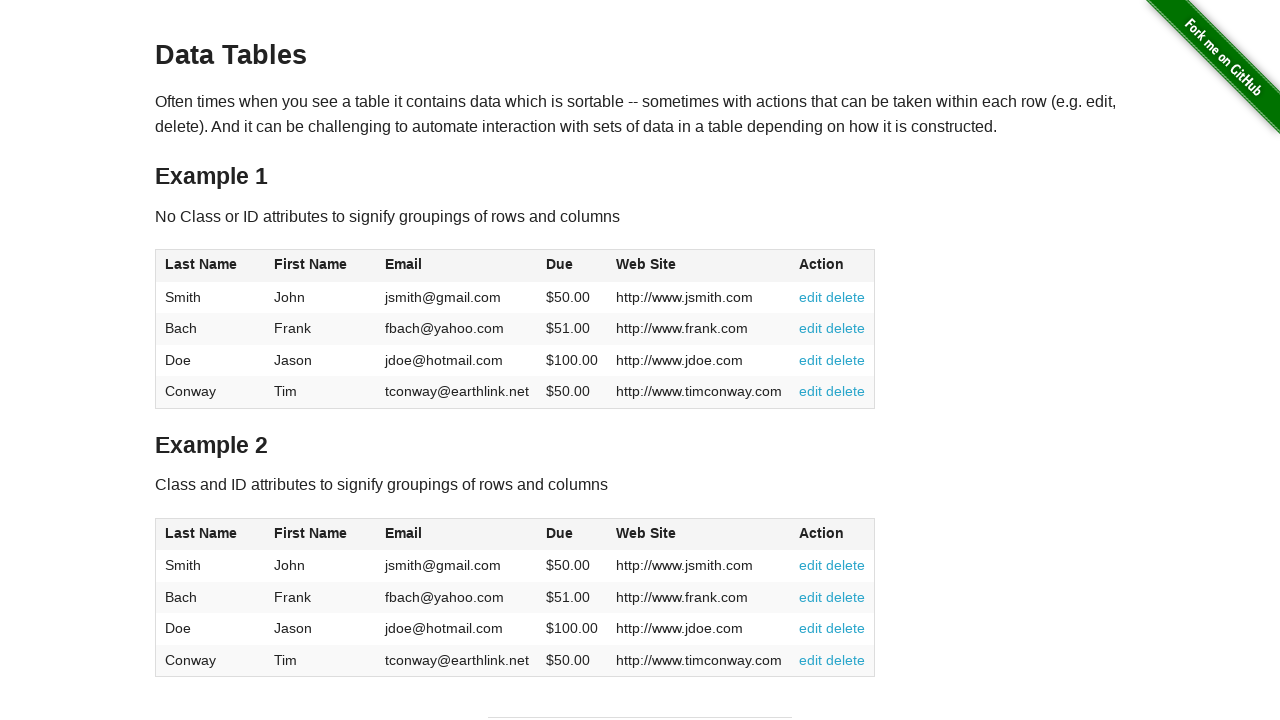

Clicked Email column header to sort ascending at (457, 266) on #table1 thead tr th:nth-of-type(3)
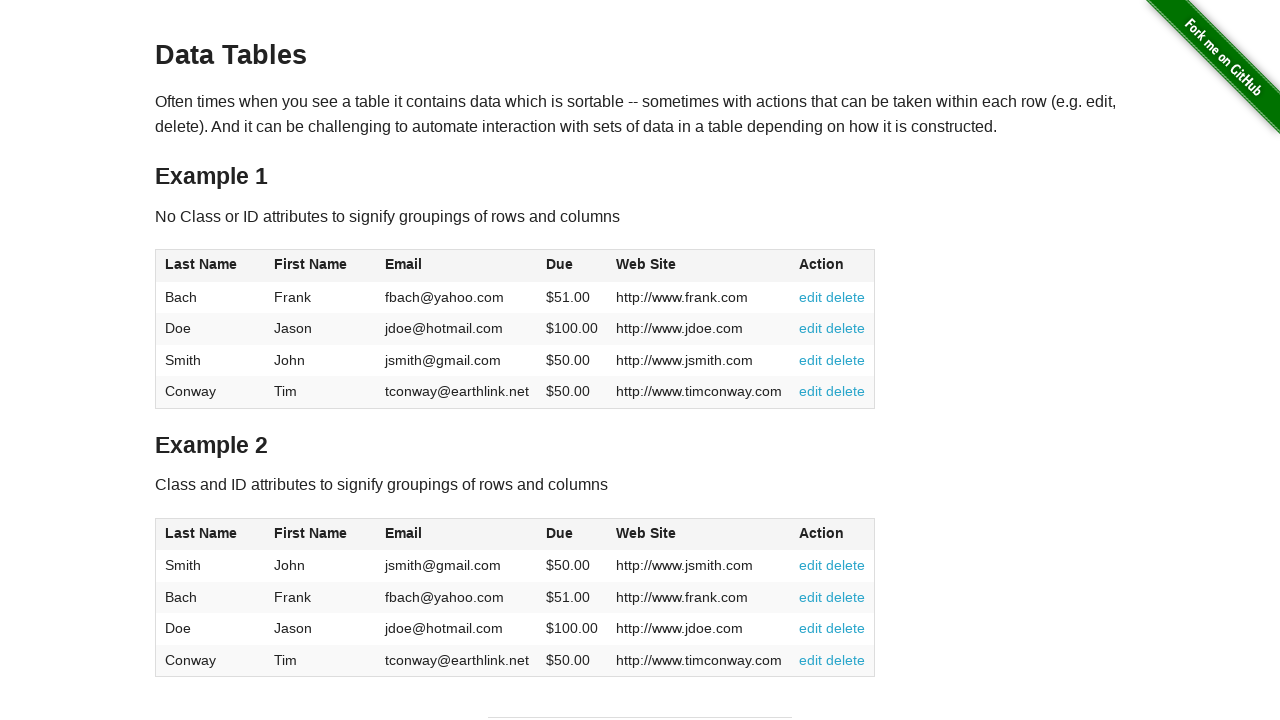

Waited for Email column cells to load
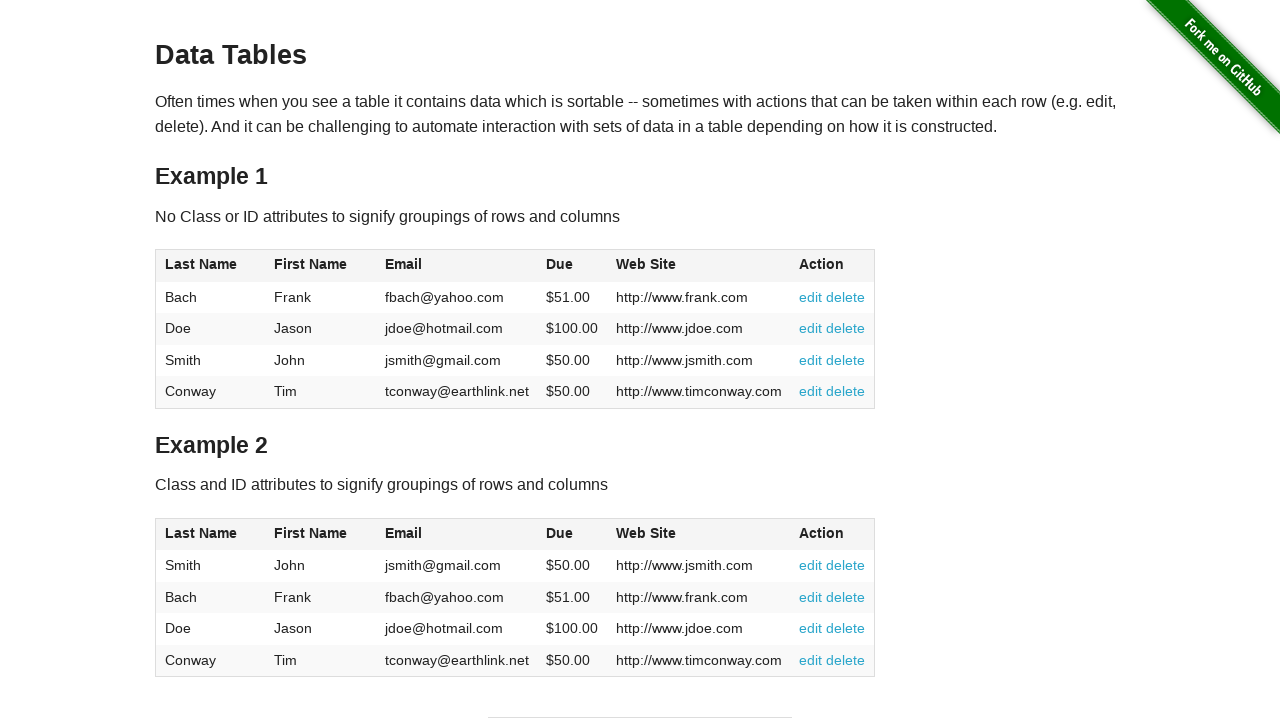

Retrieved all Email column cell elements
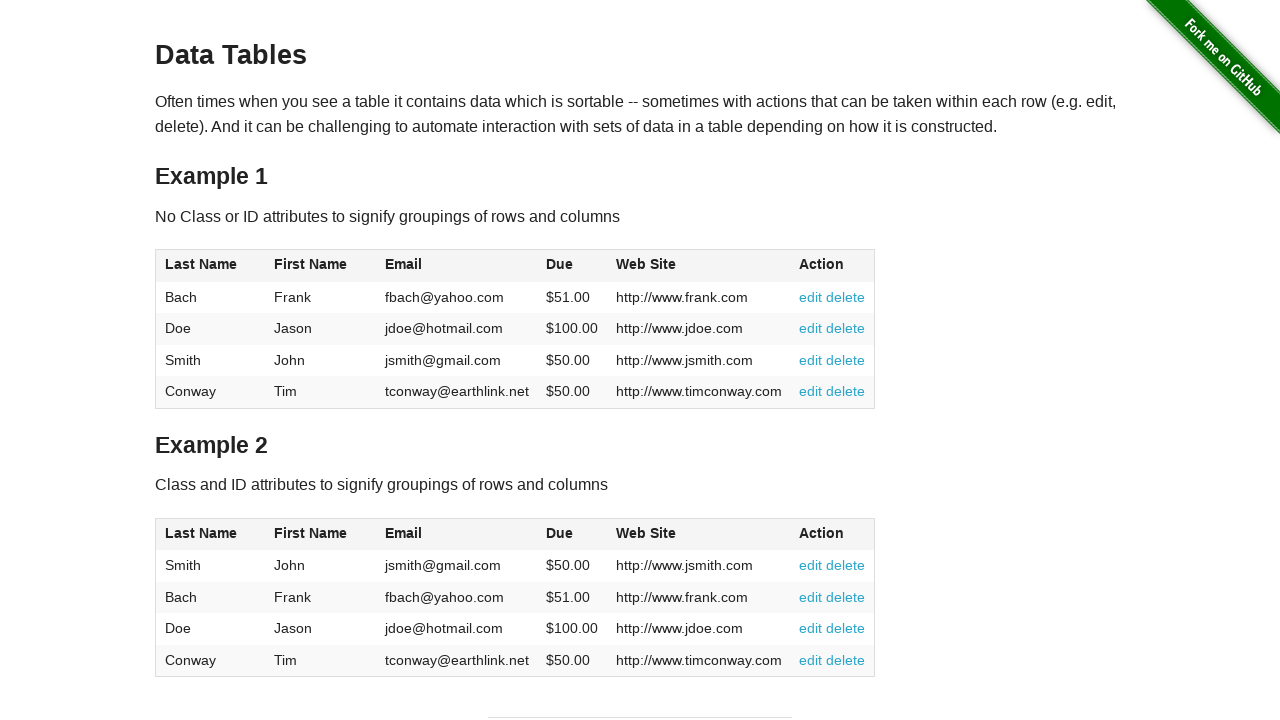

Extracted email values: ['fbach@yahoo.com', 'jdoe@hotmail.com', 'jsmith@gmail.com', 'tconway@earthlink.net']
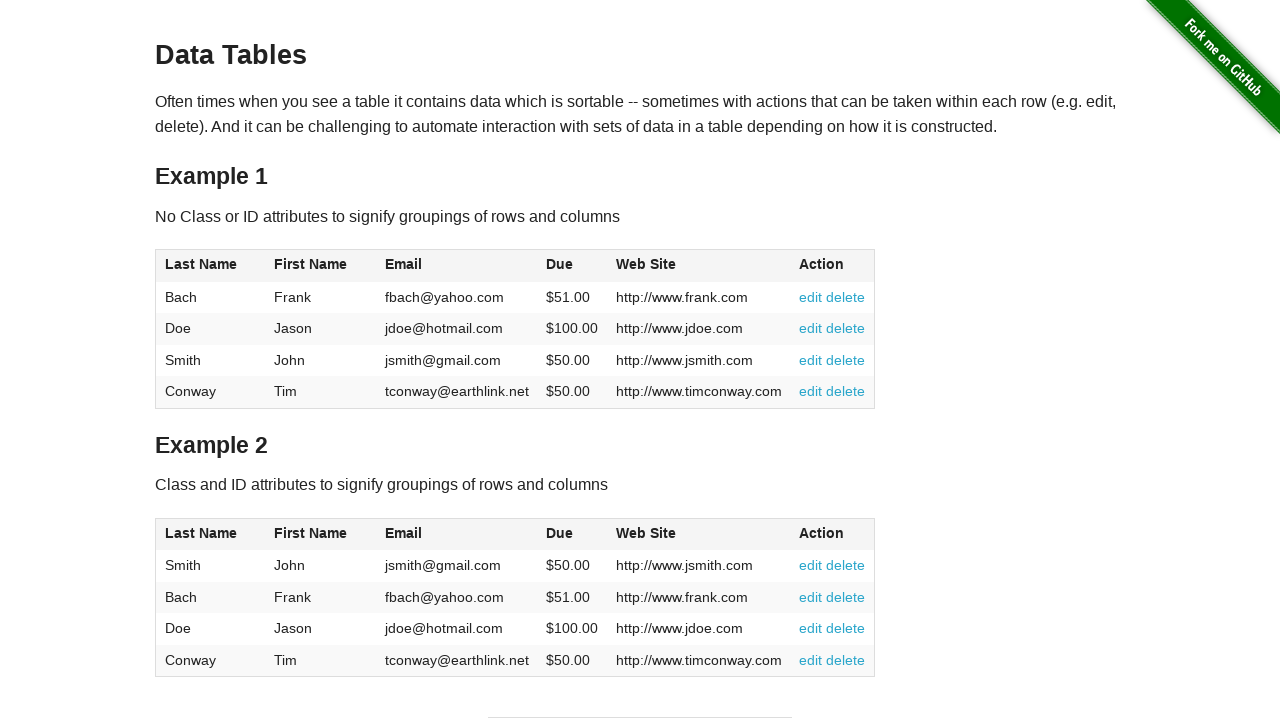

Verified Email column is sorted in ascending order alphabetically
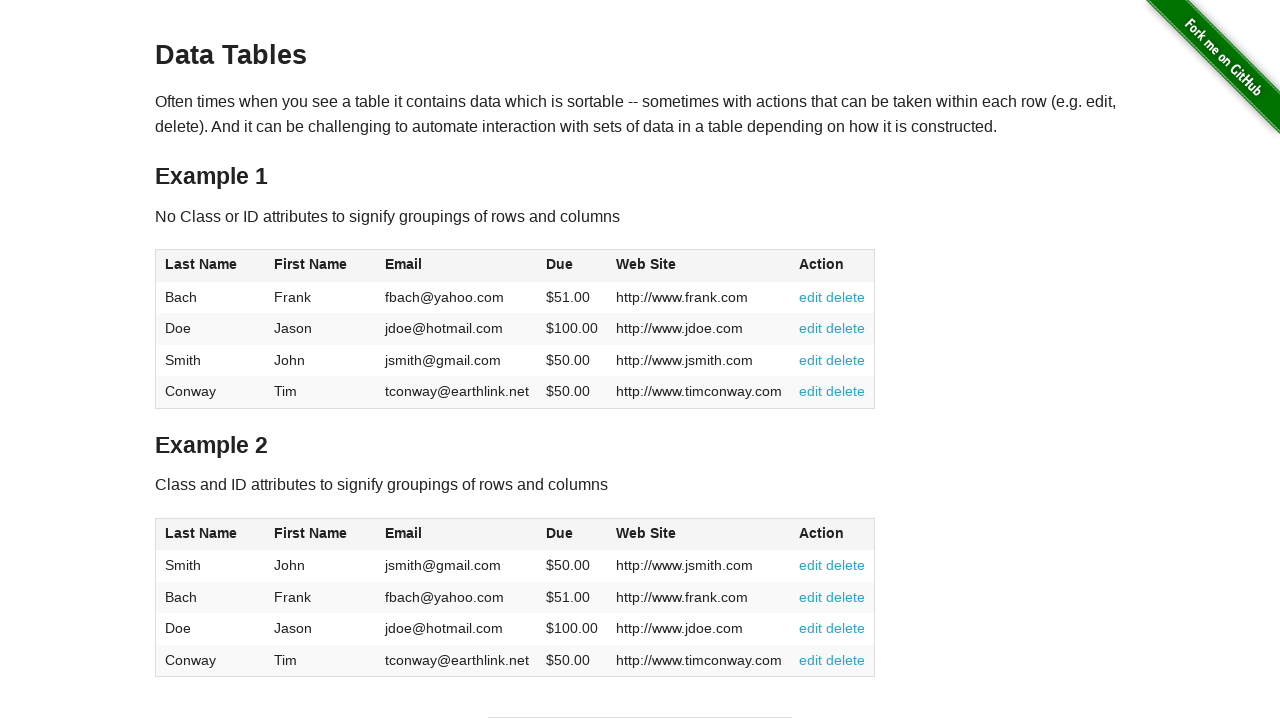

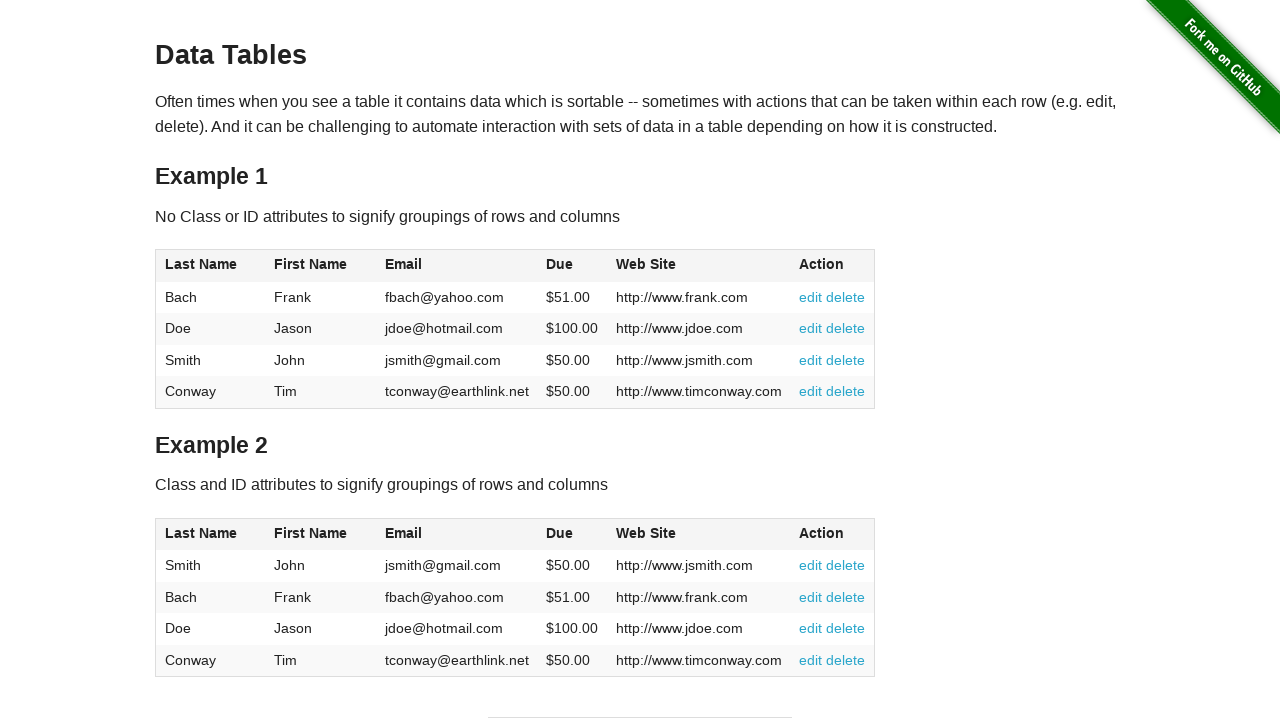